Opens a GitHub profile page in headless mode

Starting URL: https://github.com/gsx-s1000f

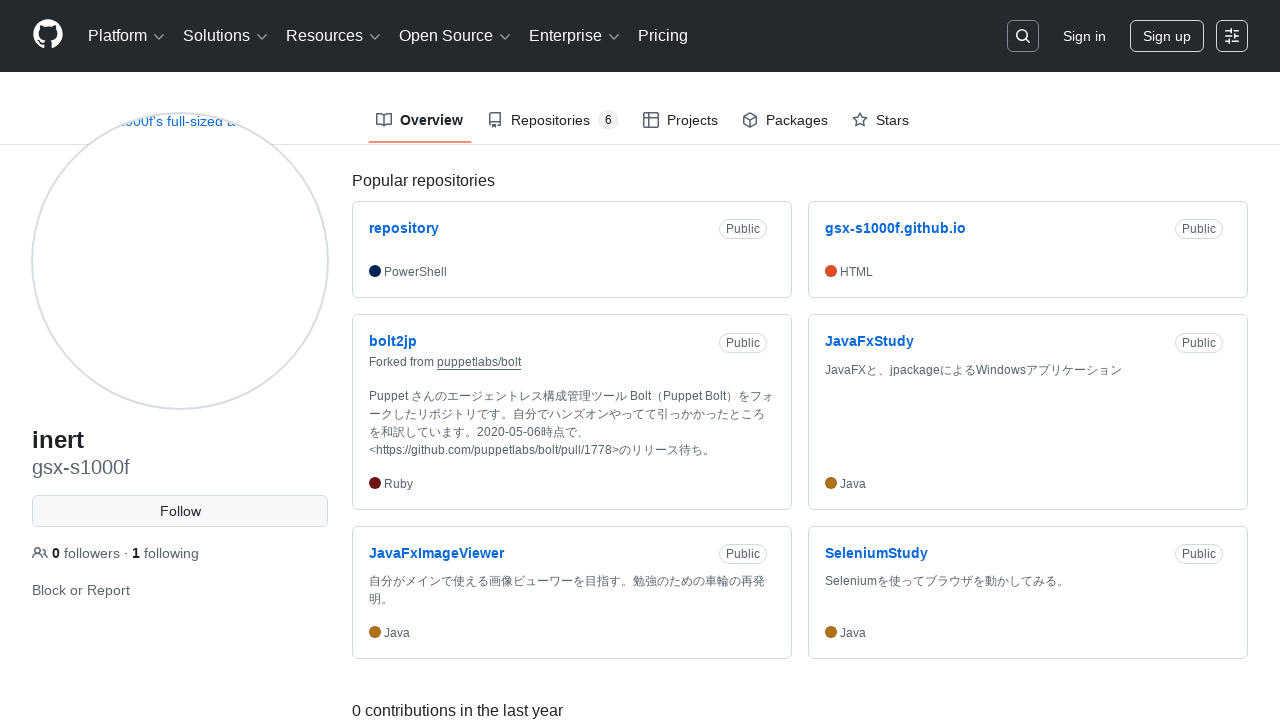

Opened GitHub profile page for gsx-s1000f in headless mode
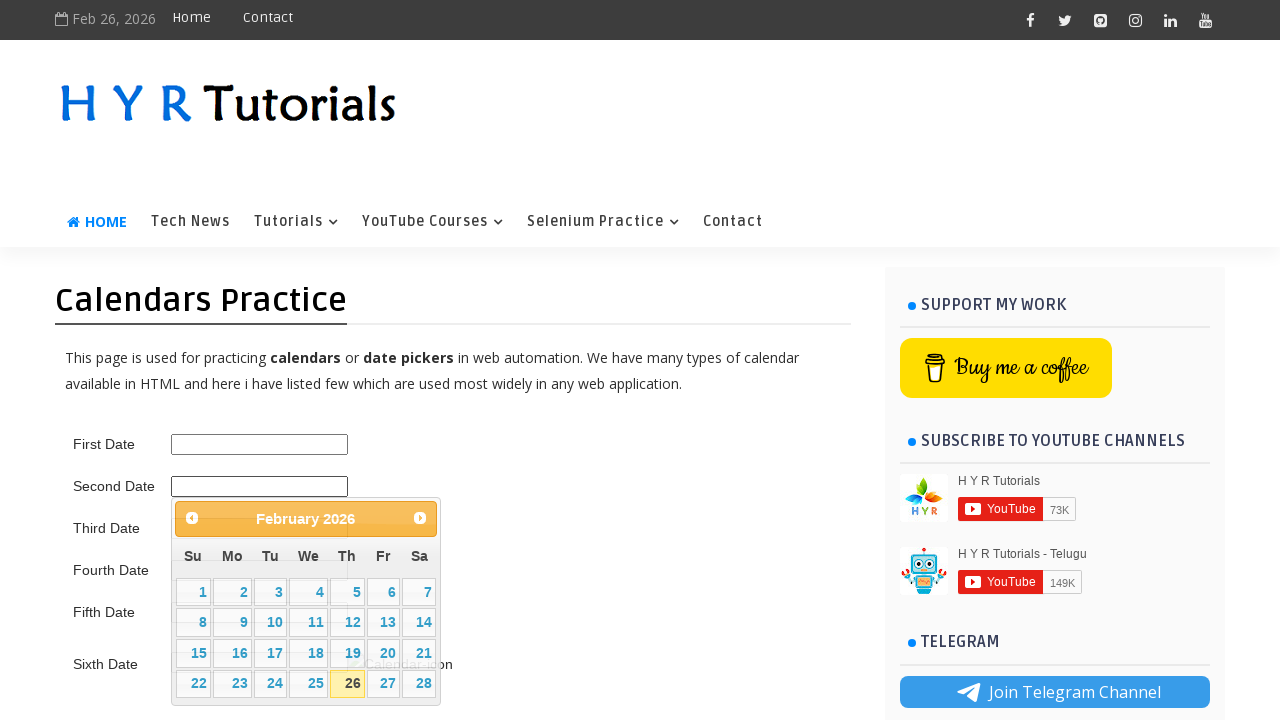

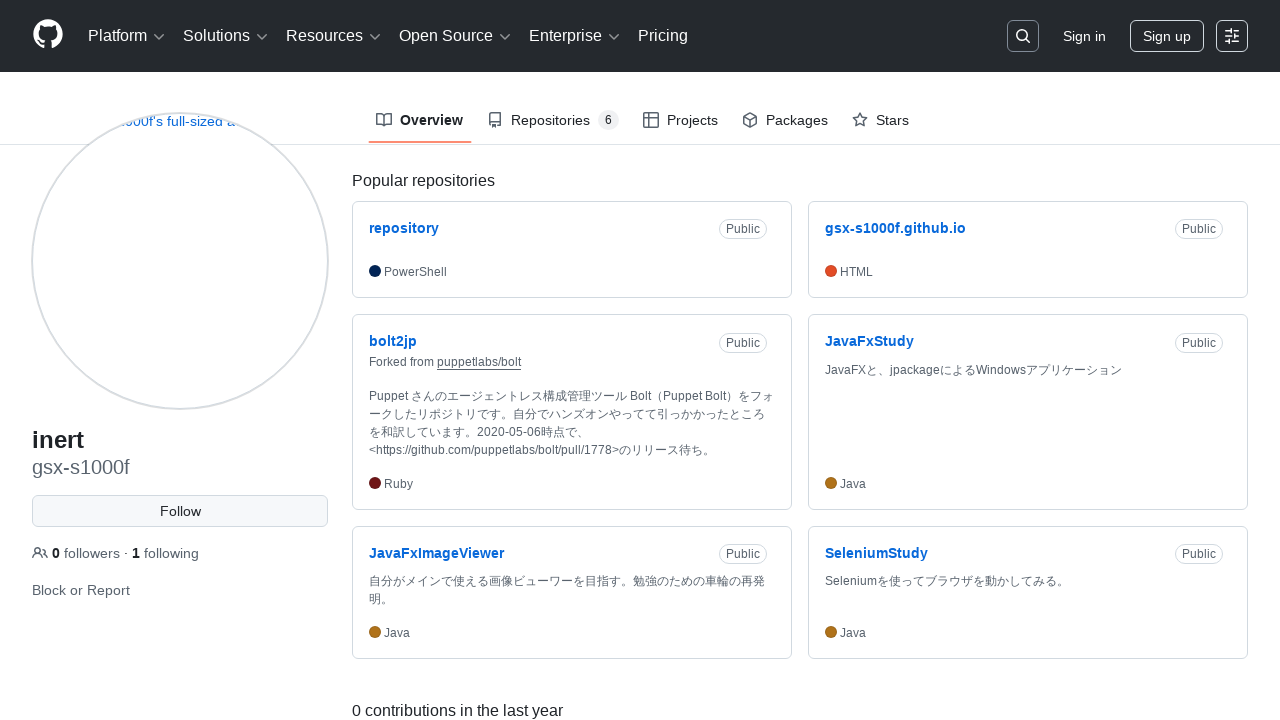